Tests dropdown selection functionality by selecting options from both single-select and multi-select dropdowns using different selection methods

Starting URL: https://www.hyrtutorials.com/p/html-dropdown-elements-practice.html

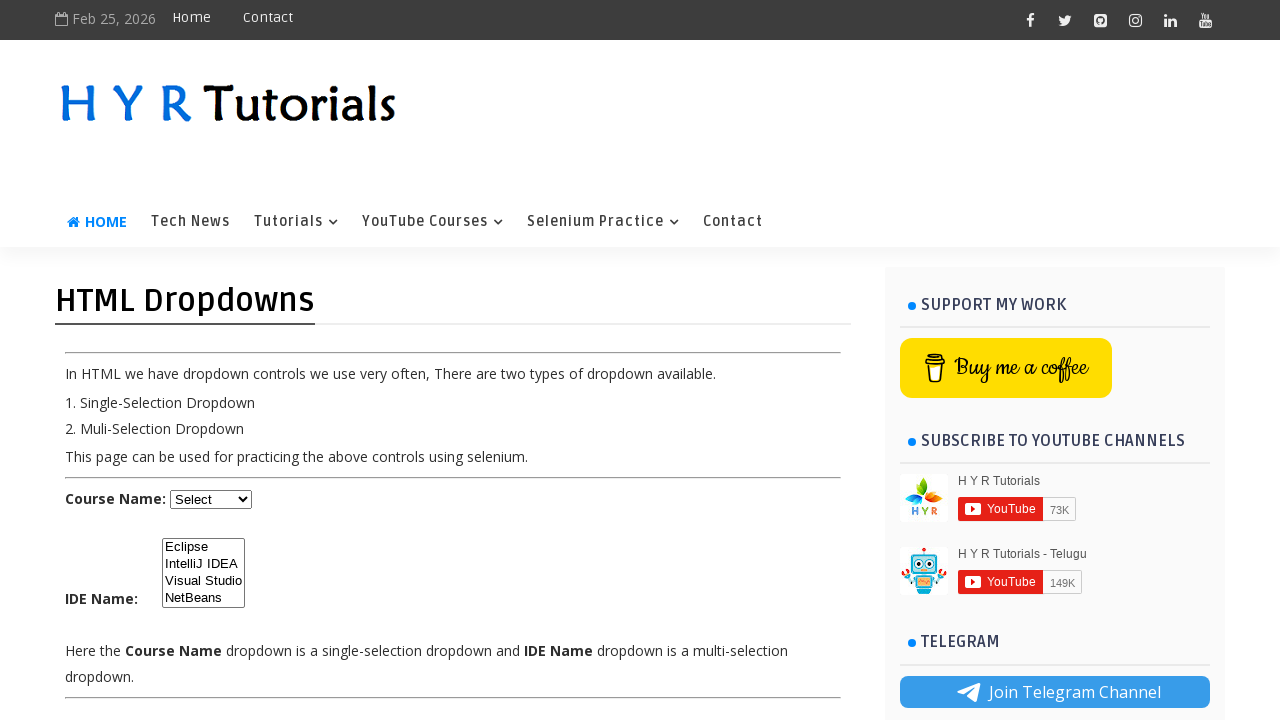

Selected 4th option from course single-select dropdown by index on #course
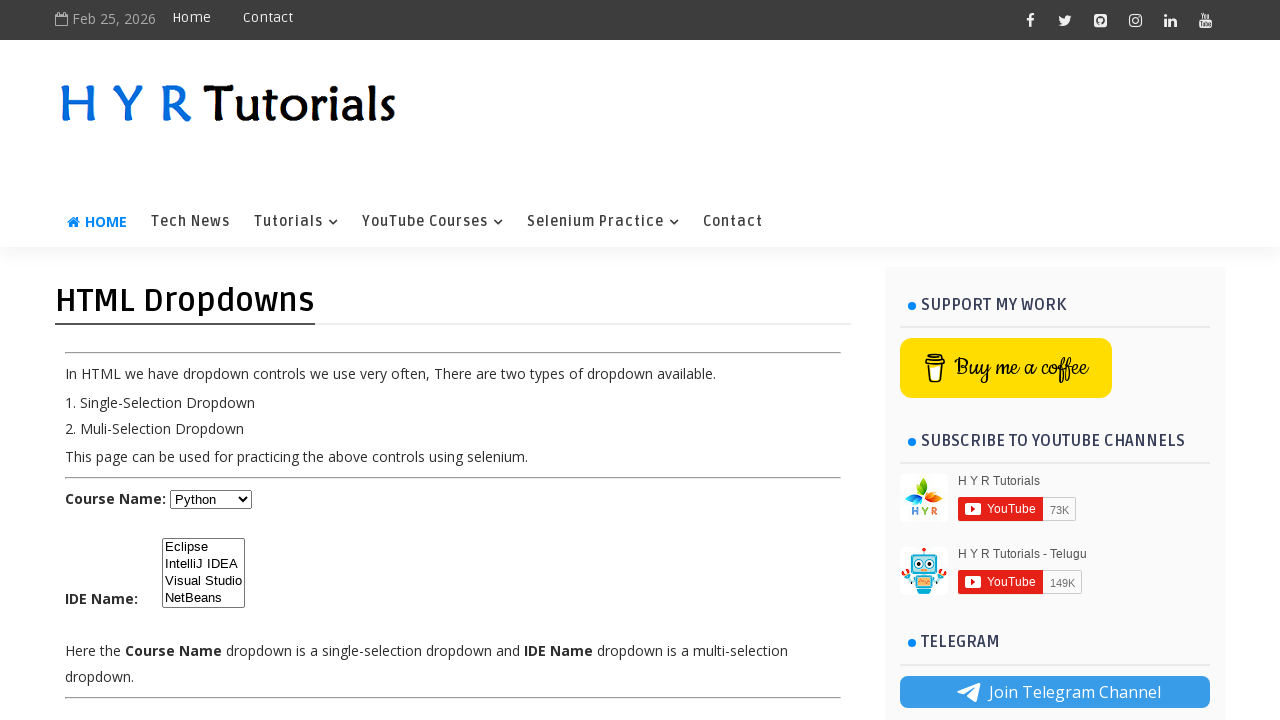

Selected 'Java' from course single-select dropdown by visible text on #course
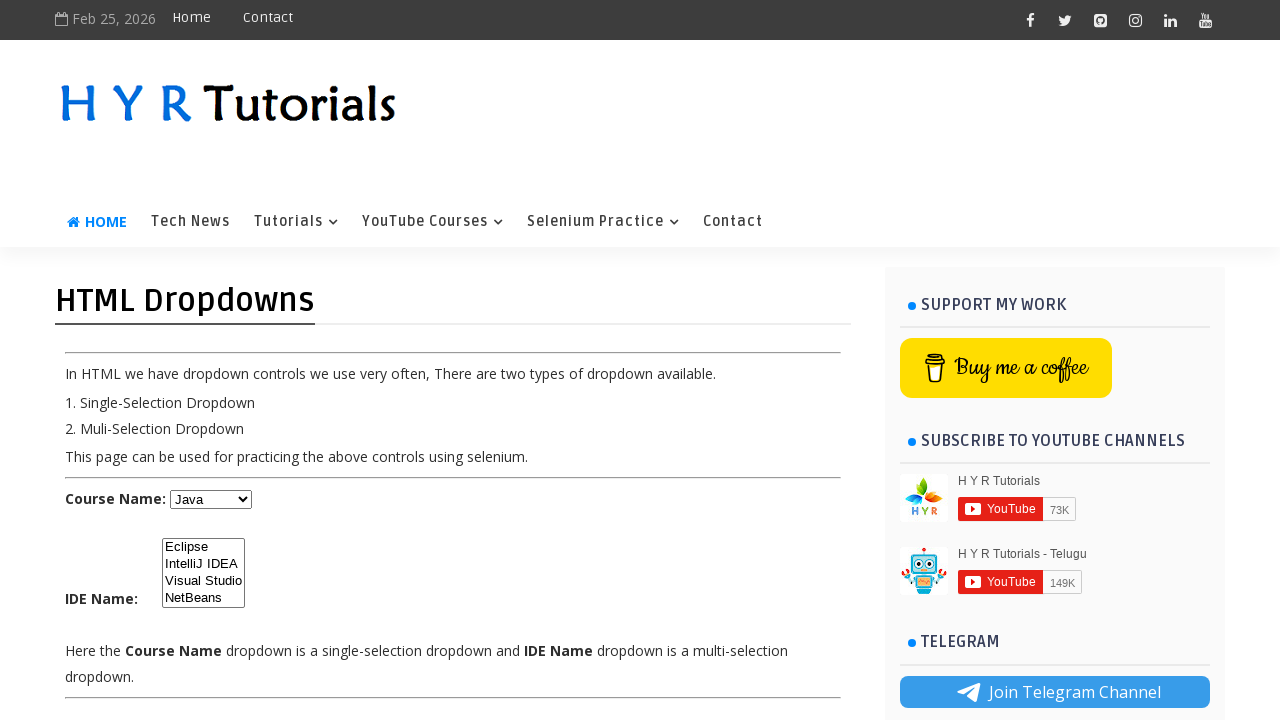

Selected 3rd option from IDE multi-select dropdown by index on #ide
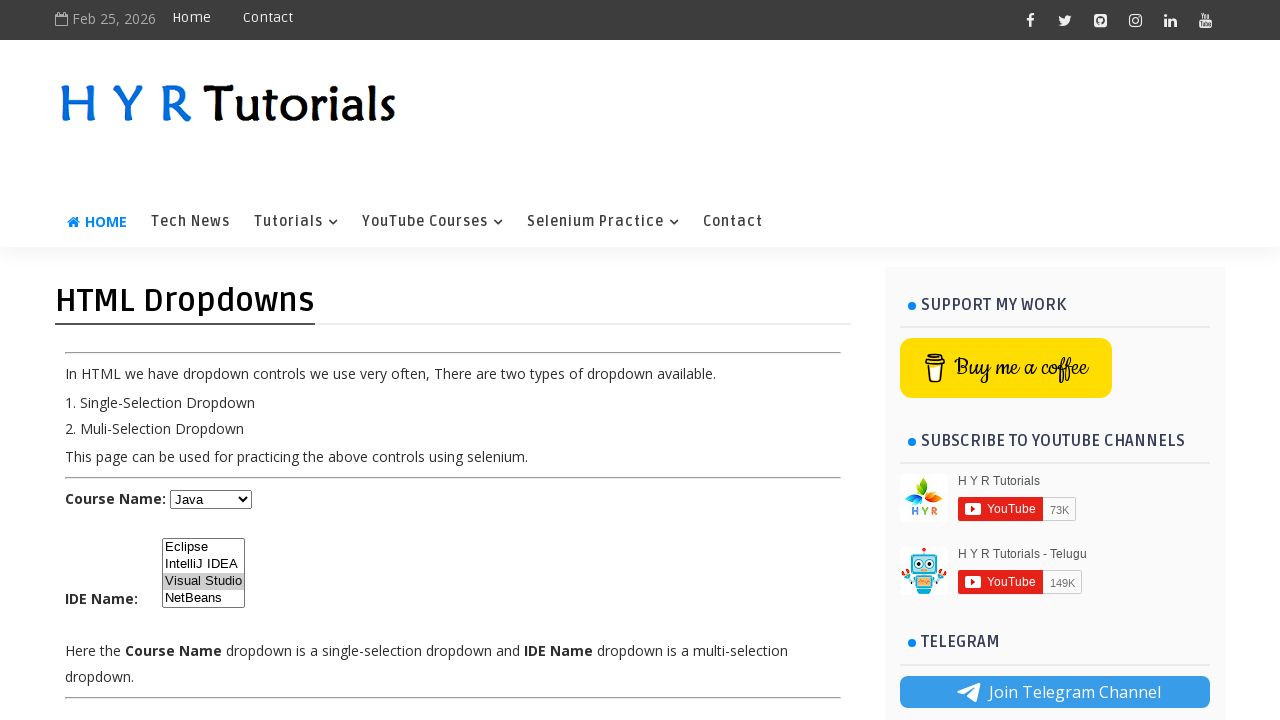

Selected 'Visual Studio' from IDE multi-select dropdown by visible text on #ide
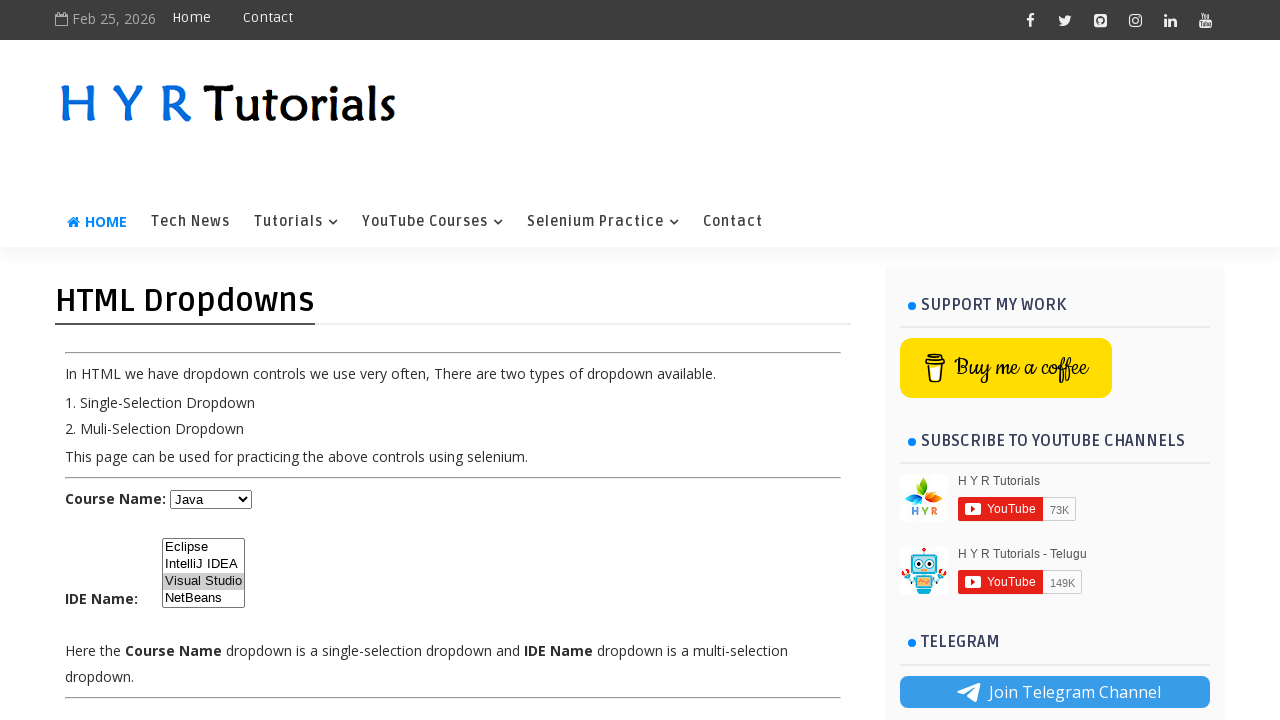

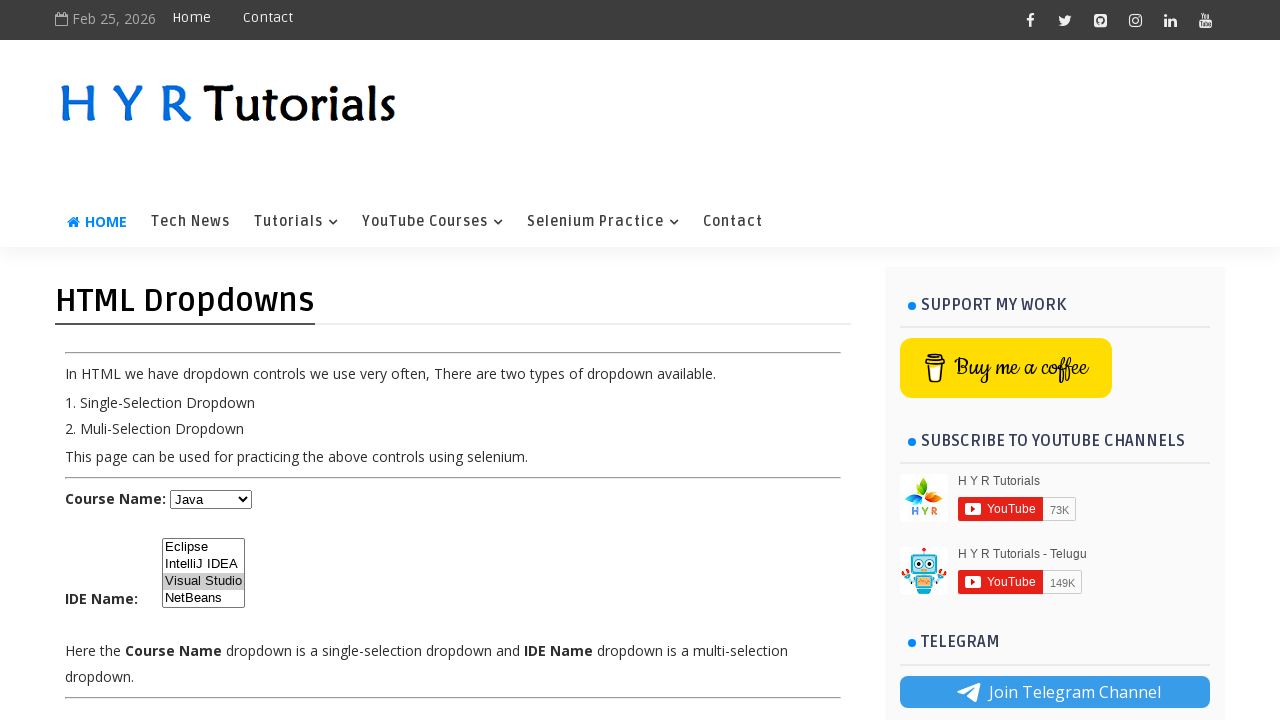